Tests dropdown selection functionality on MakeMyTrip flights page by selecting different trip types (Return Trip and One Way) from a custom dropdown that is not a standard HTML select element

Starting URL: https://www.makemytrip.com/flights/vistara-airlines.html

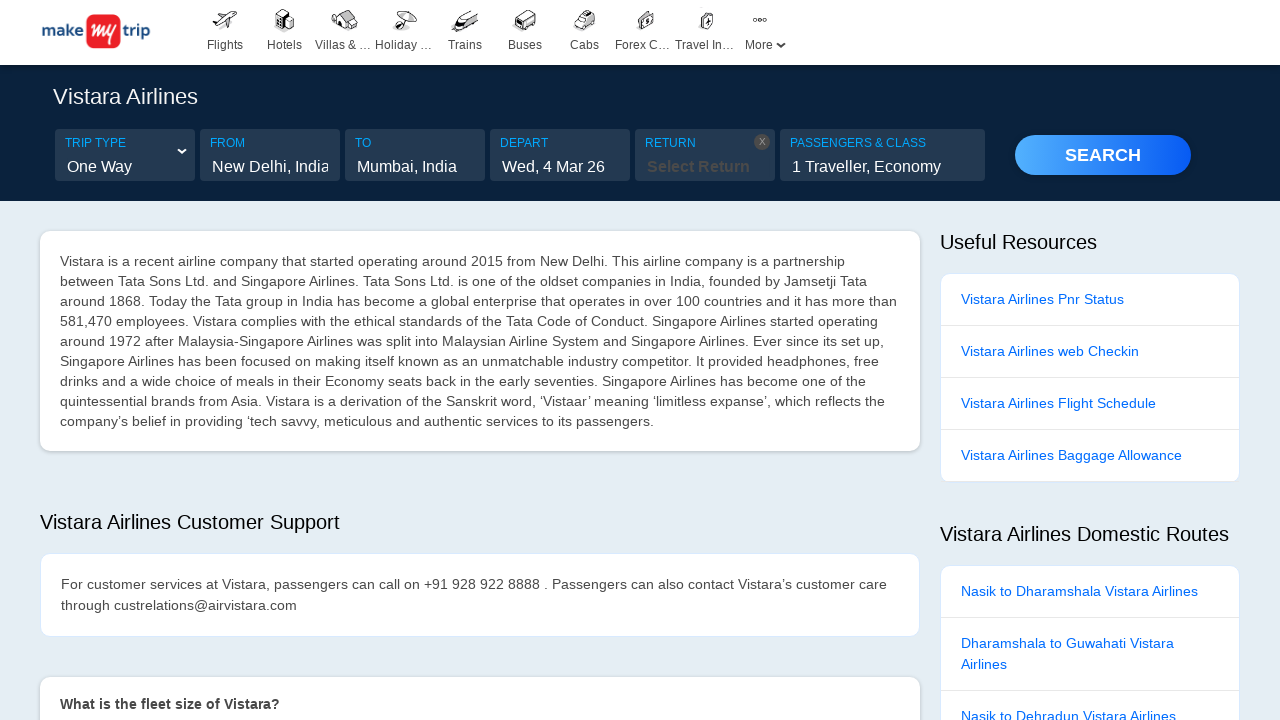

Clicked trip type dropdown to open it at (125, 167) on input#tripType
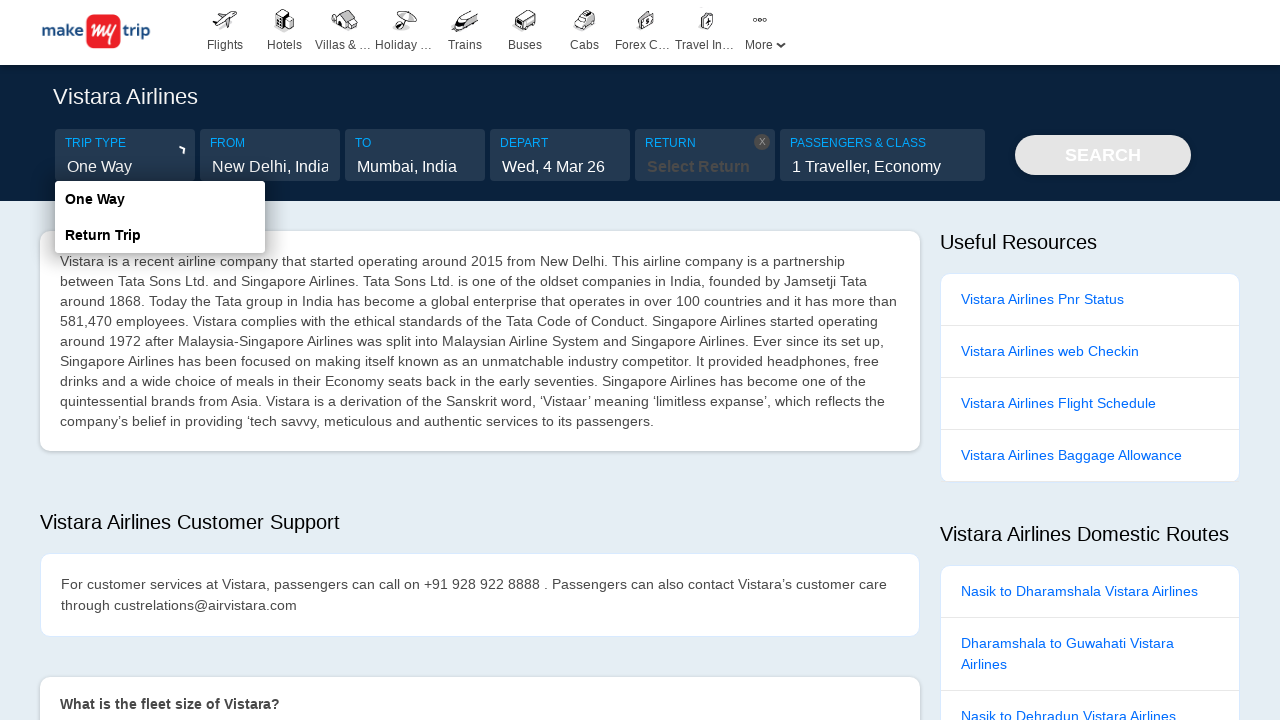

Selected 'Return Trip' option from dropdown at (160, 235) on xpath=//div[@class='tripTypeFilter']/ul/li/p[text()='Return Trip']
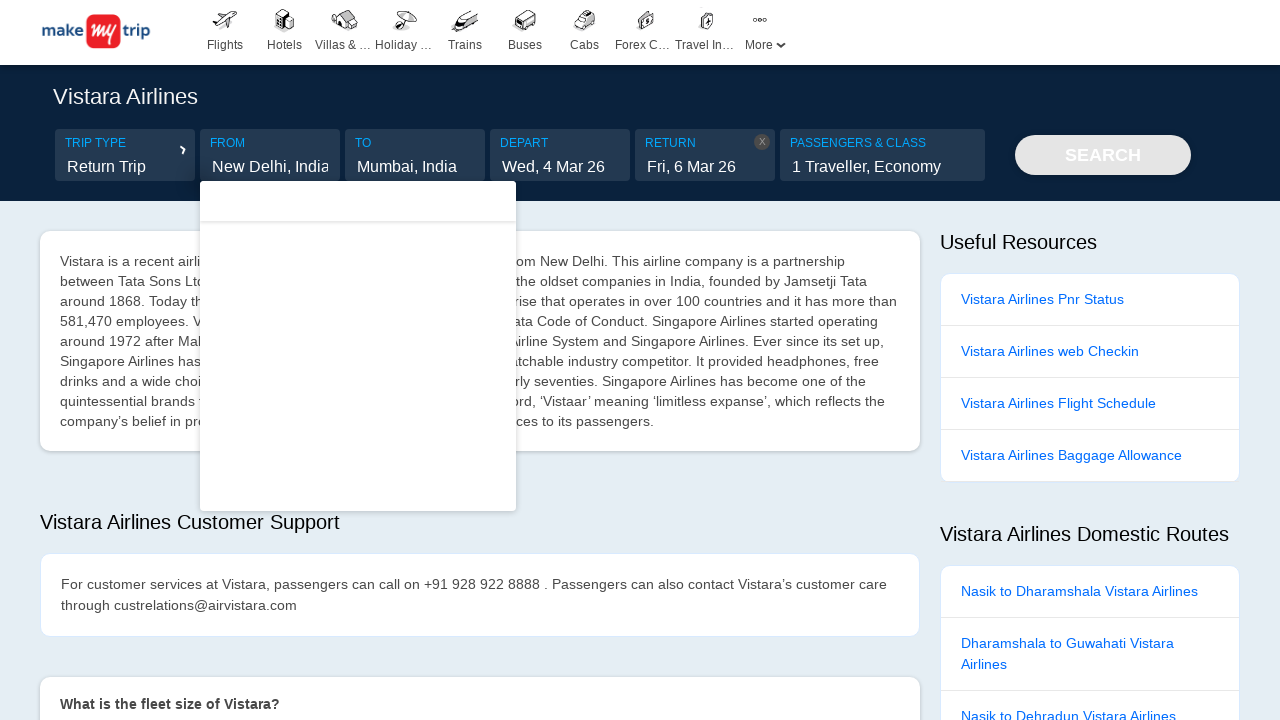

Waited 2 seconds for selection to register
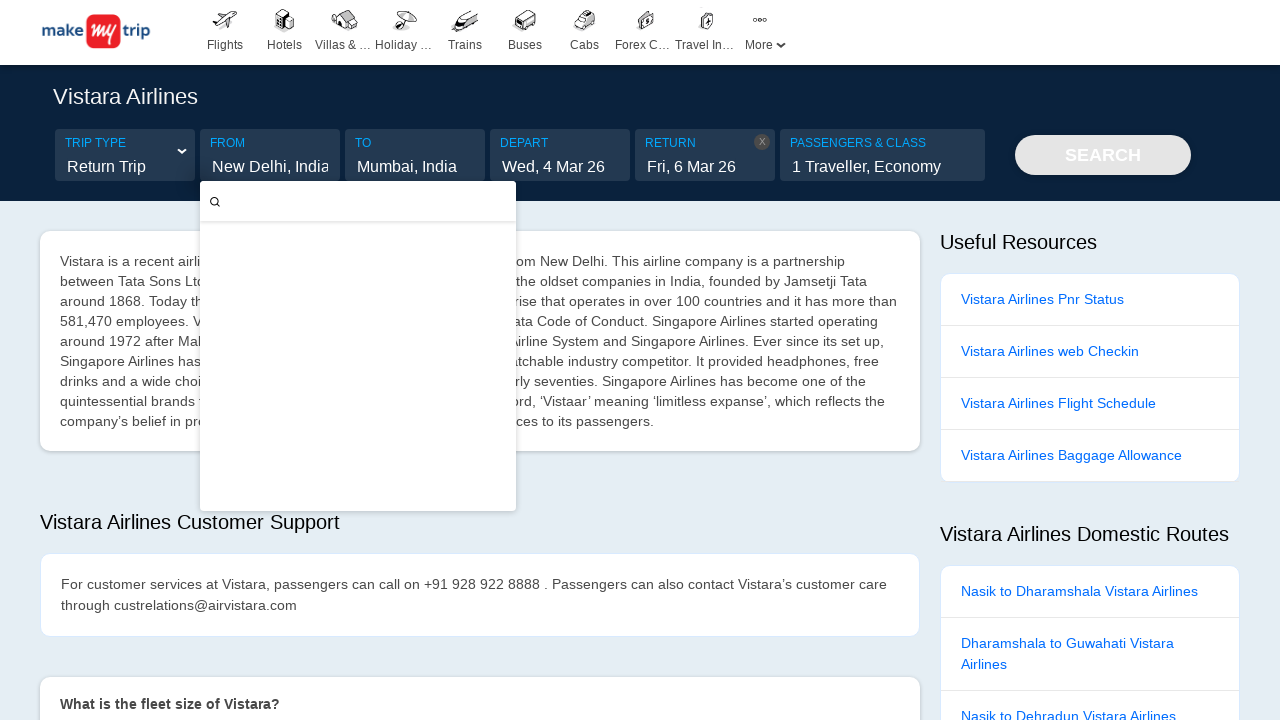

Clicked trip type dropdown again to open it at (125, 167) on input#tripType
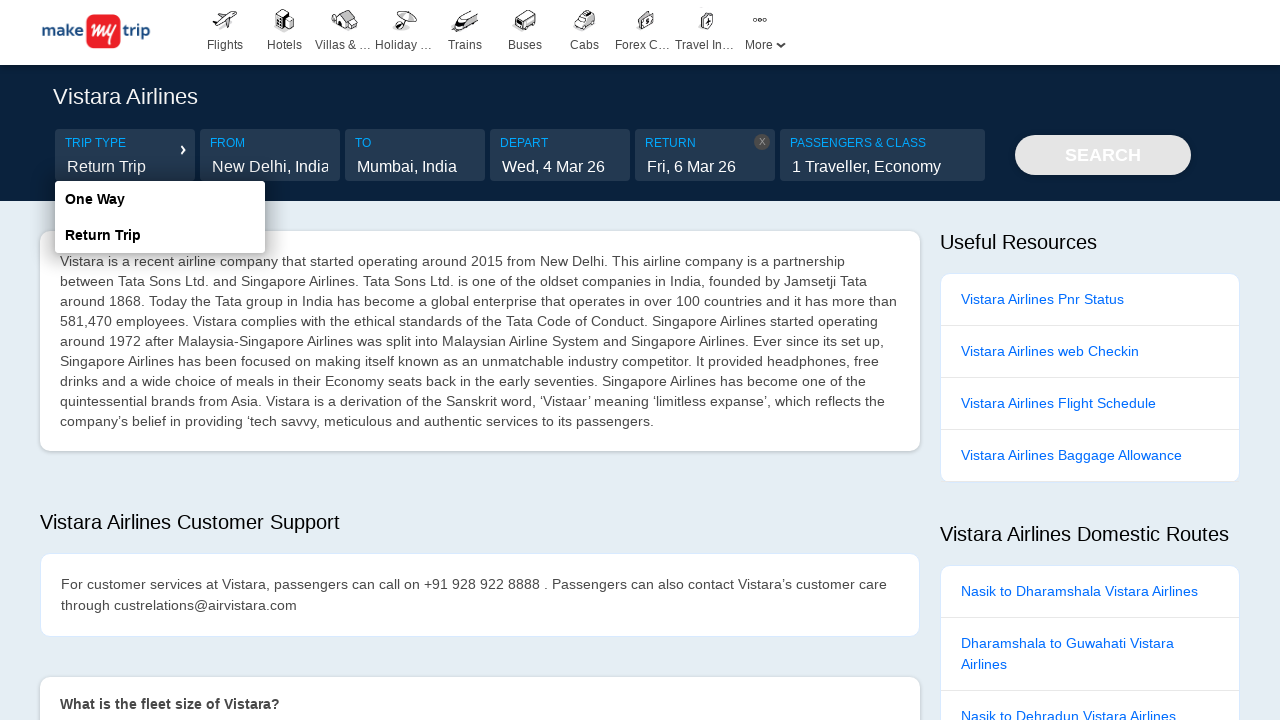

Selected 'One Way' option from dropdown at (160, 199) on xpath=//div[@class='tripTypeFilter']/ul/li/p[text()='One Way']
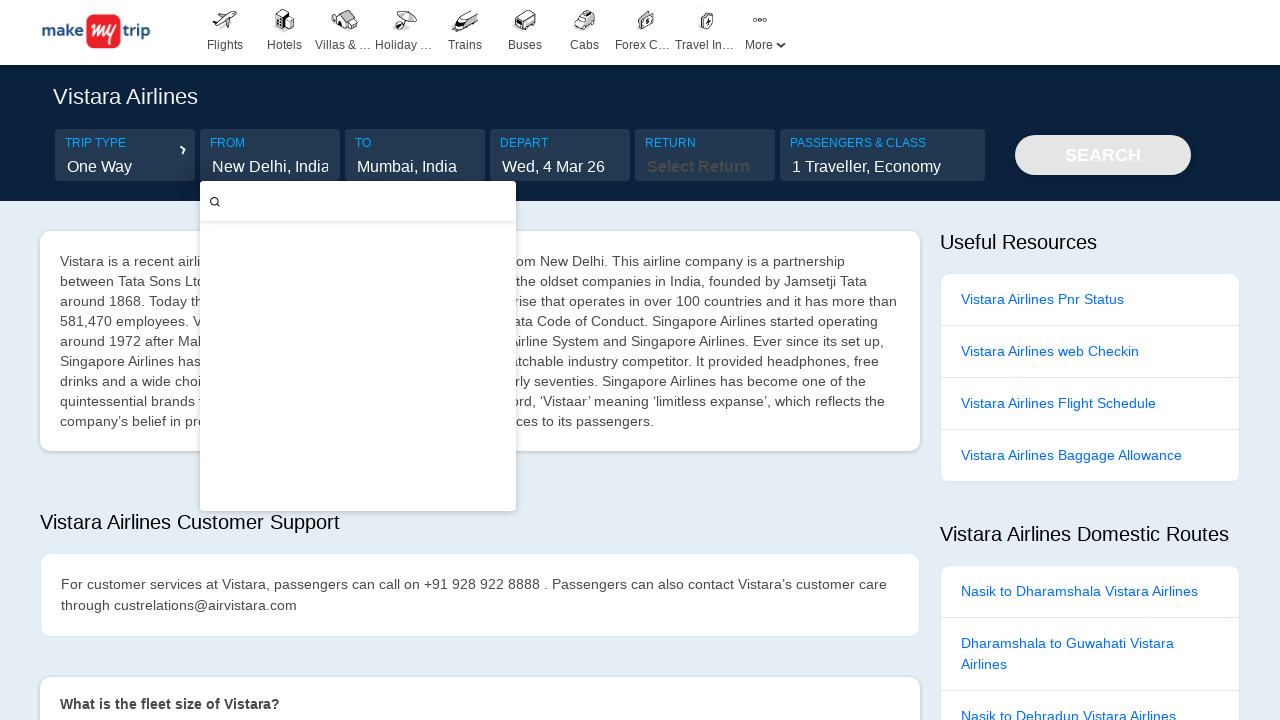

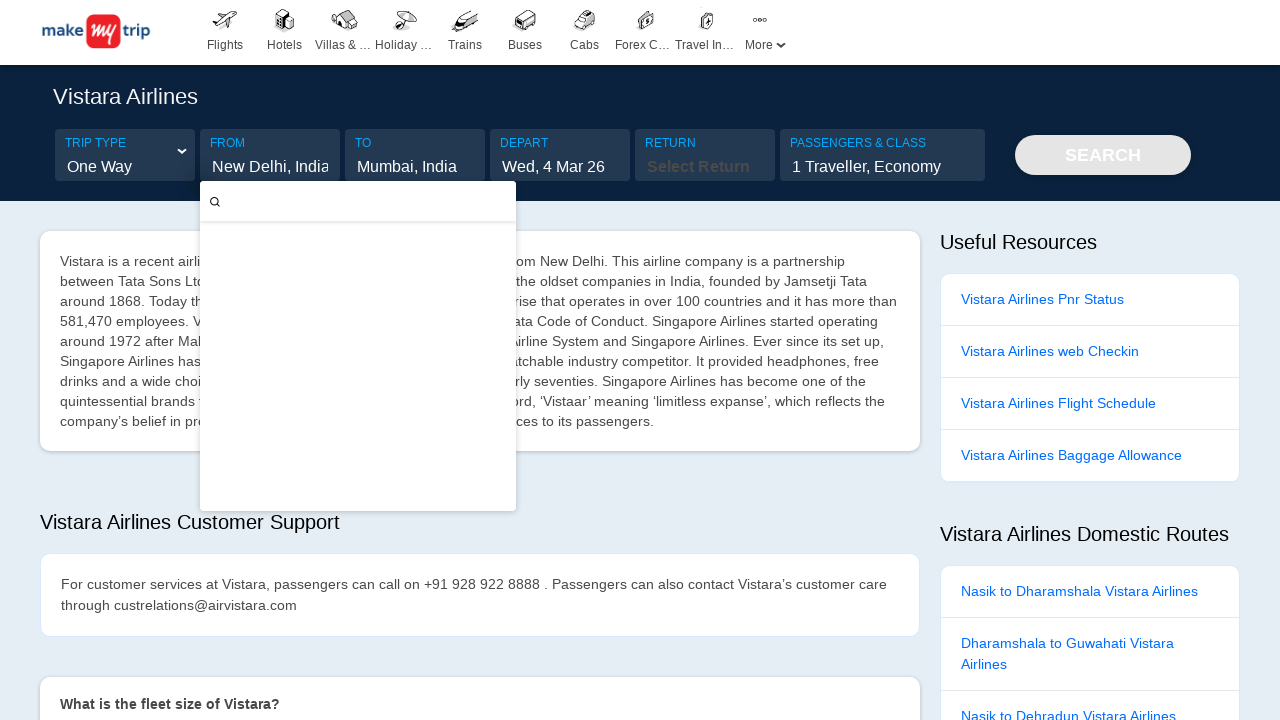